Navigates to a demo site, clicks on Pavilion link to open a new window, hovers over Selenium menu and clicks Selenium-Python submenu, then verifies the number of links on the page

Starting URL: https://skpatro.github.io/demo/iframes/

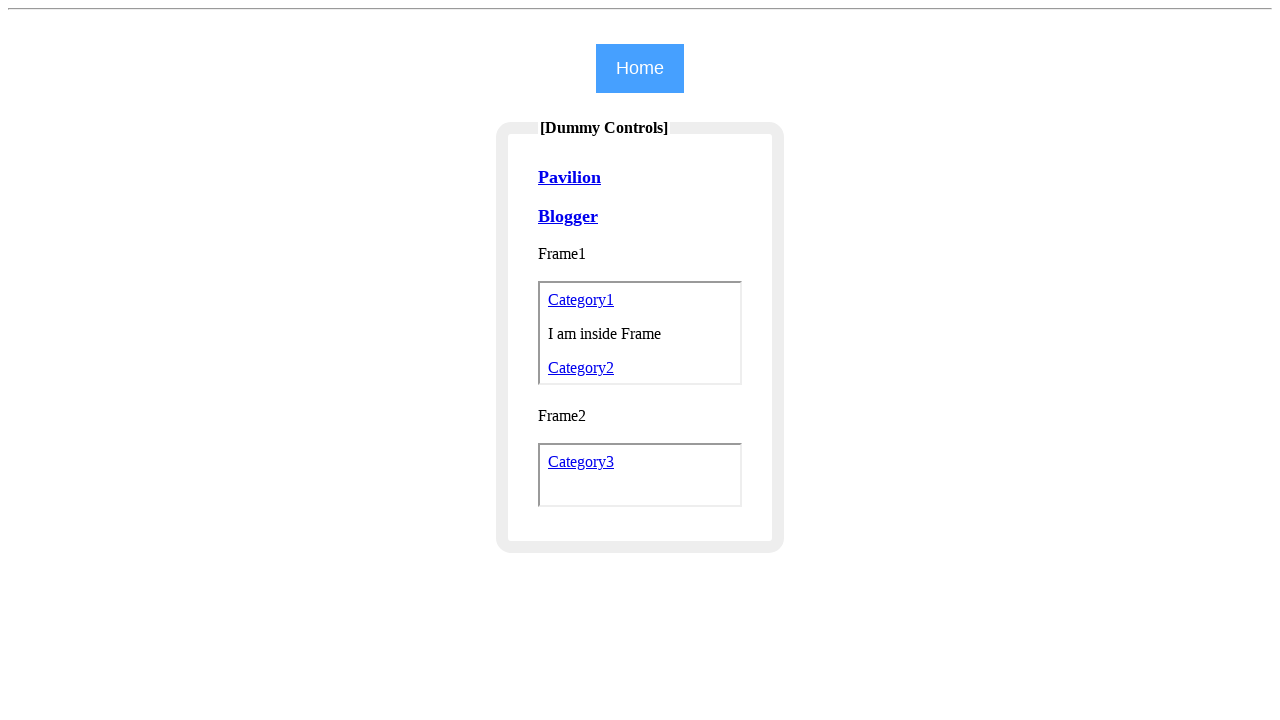

Clicked on Pavilion link at (570, 177) on xpath=//a[contains(text(), 'Pavilion')]
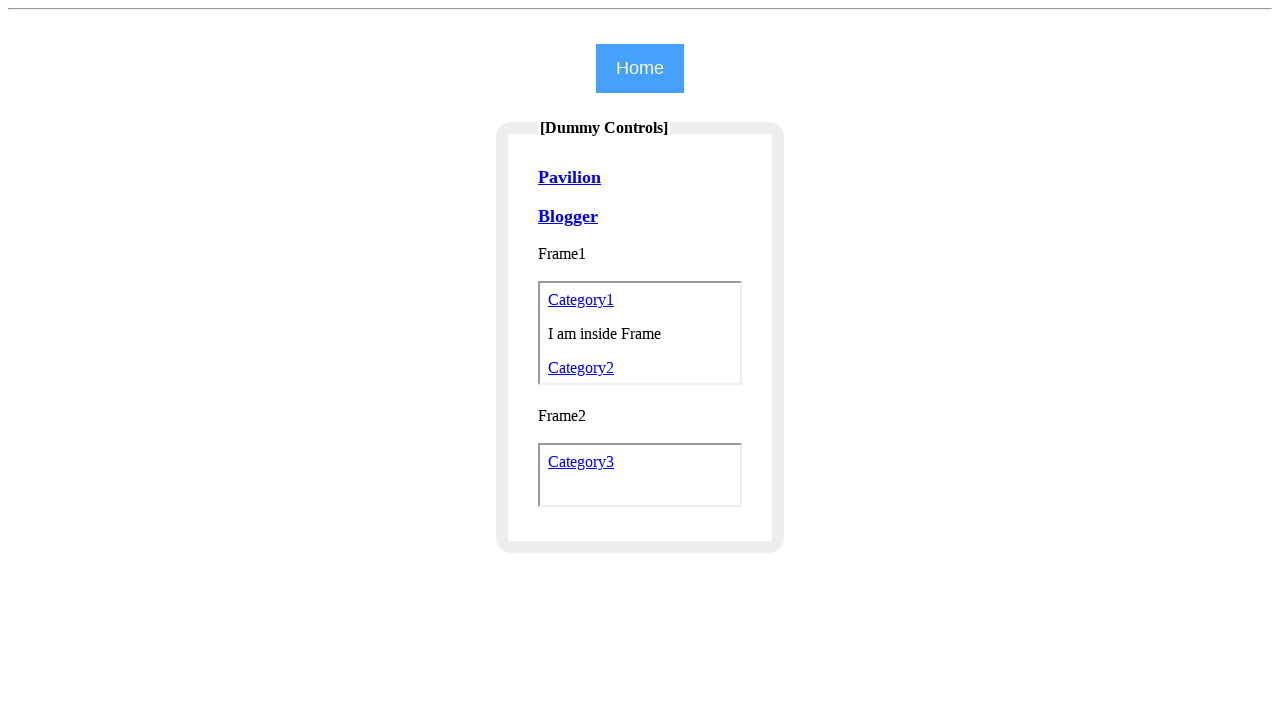

New window/tab opened and switched to it
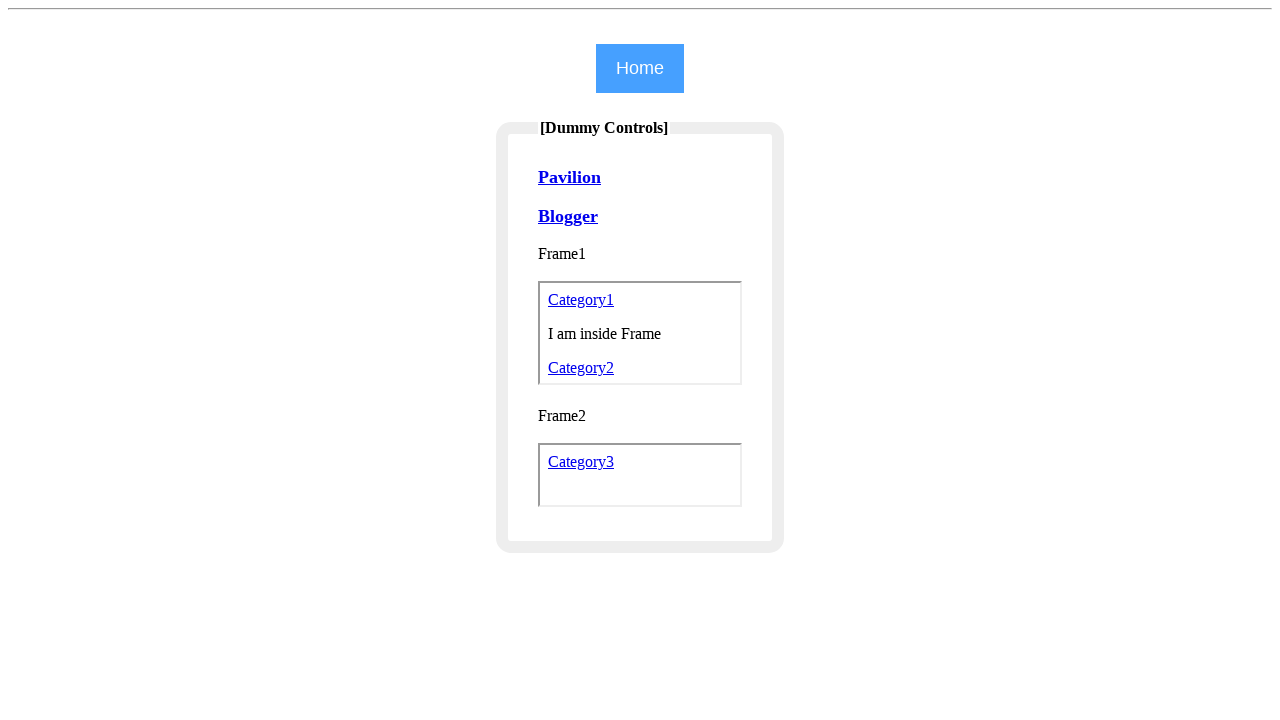

New page loaded completely
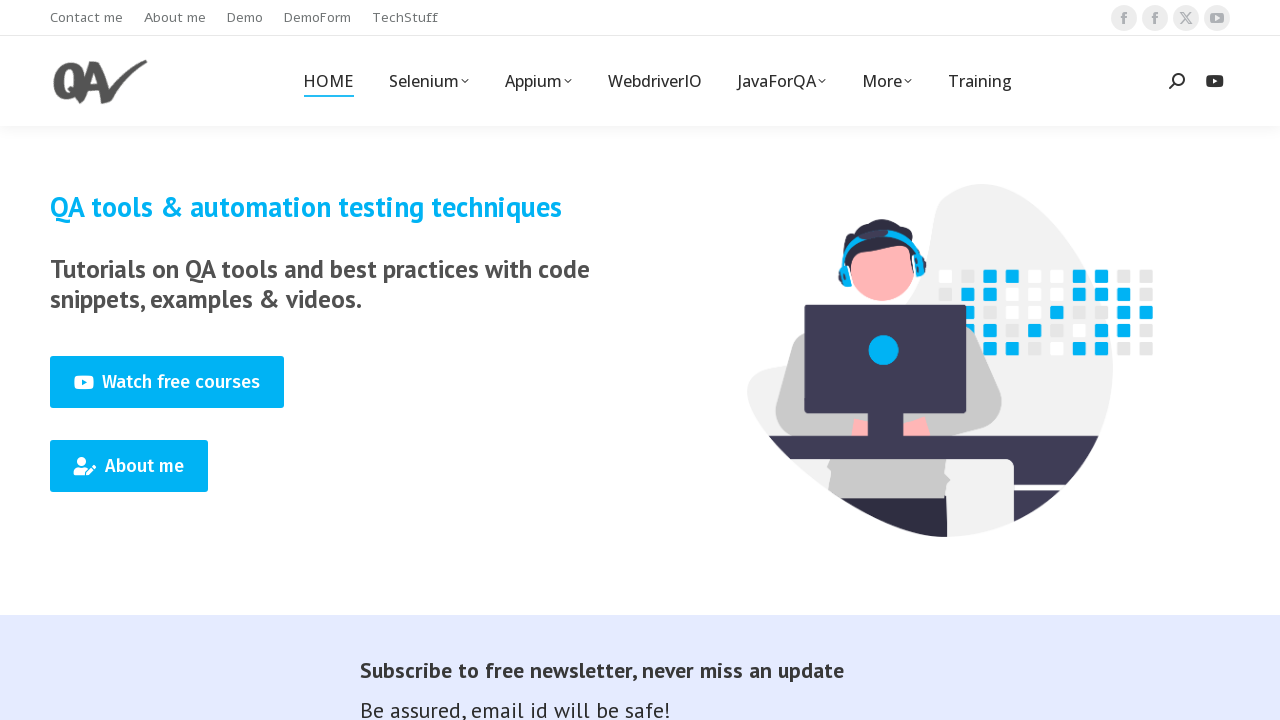

Hovered over Selenium menu item at (428, 81) on xpath=//ul[@id='primary-menu']/li[2]/a
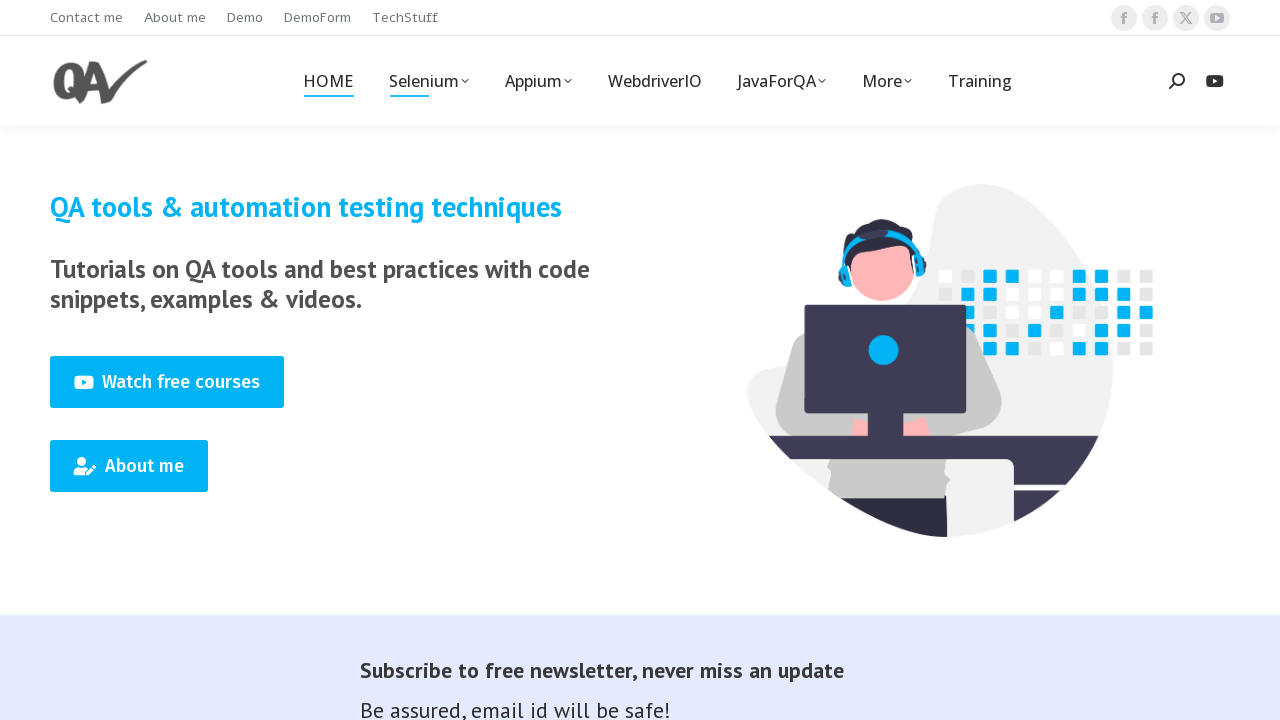

Clicked on Selenium-Python submenu at (452, 196) on xpath=//ul[@id='primary-menu']//li//span[@class='menu-item-text']//span[.='Selen
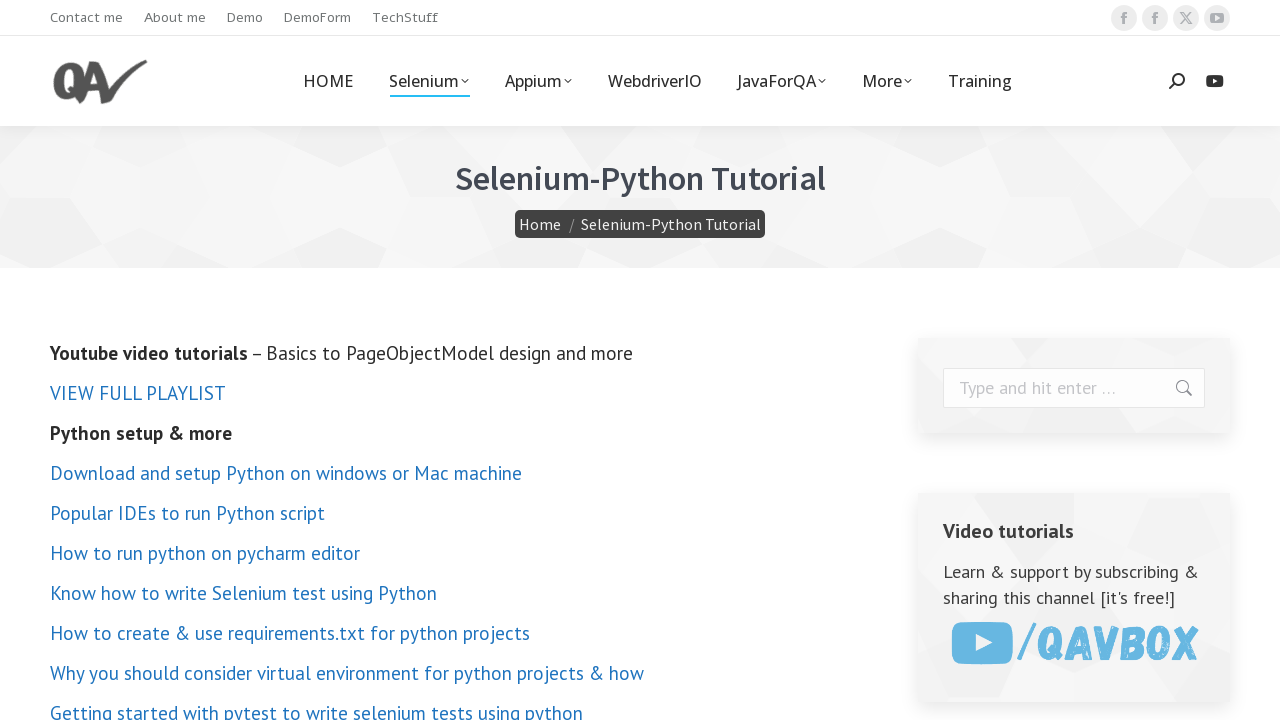

Links on the page loaded
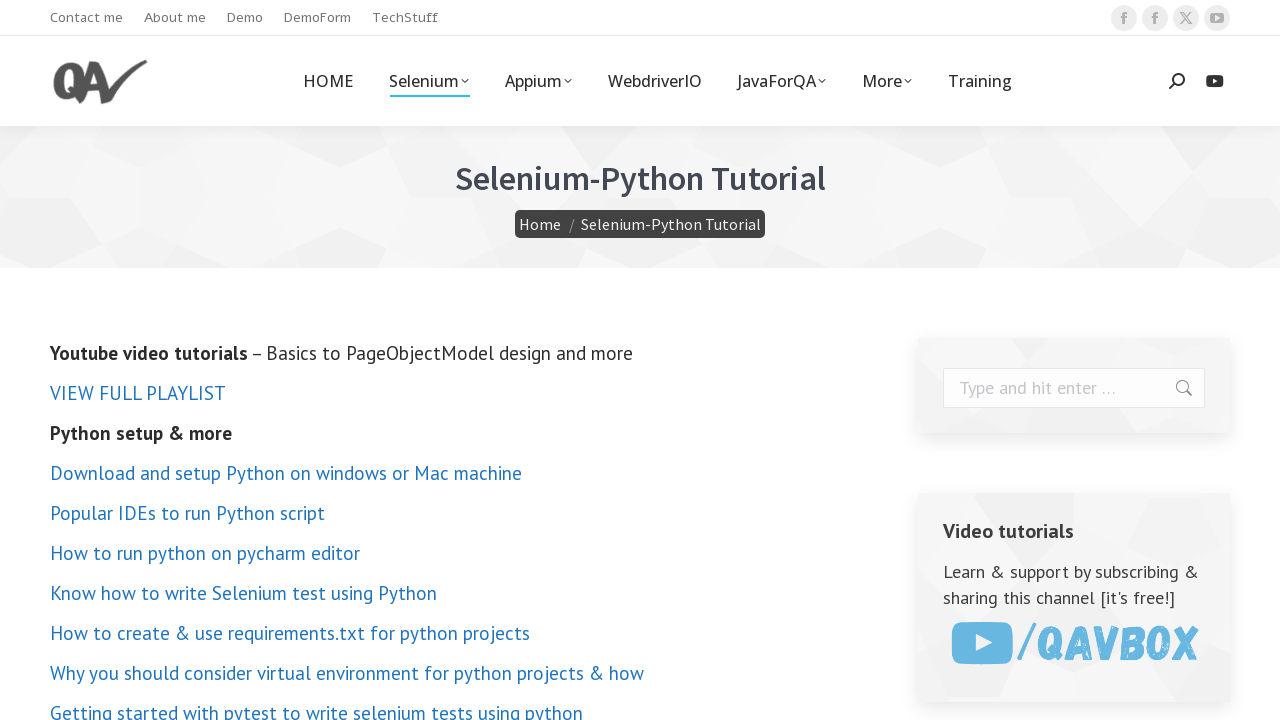

Retrieved all links from the page
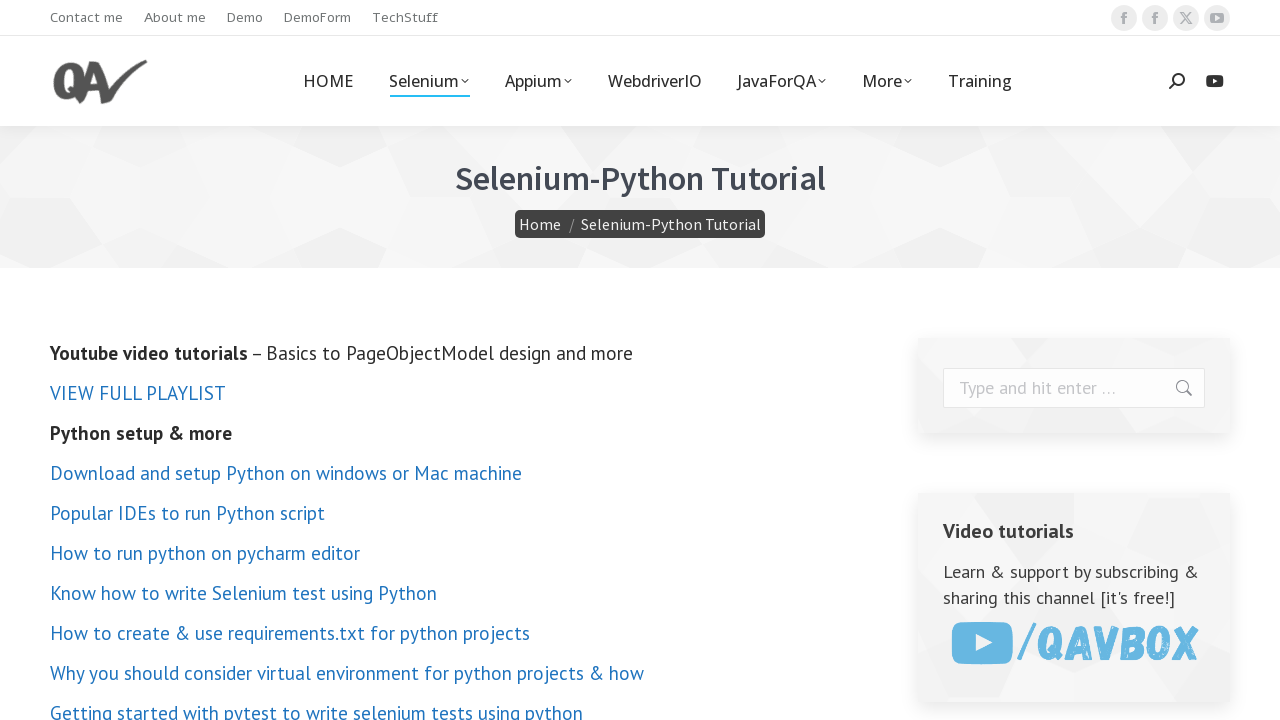

Verified that page contains exactly 22 links
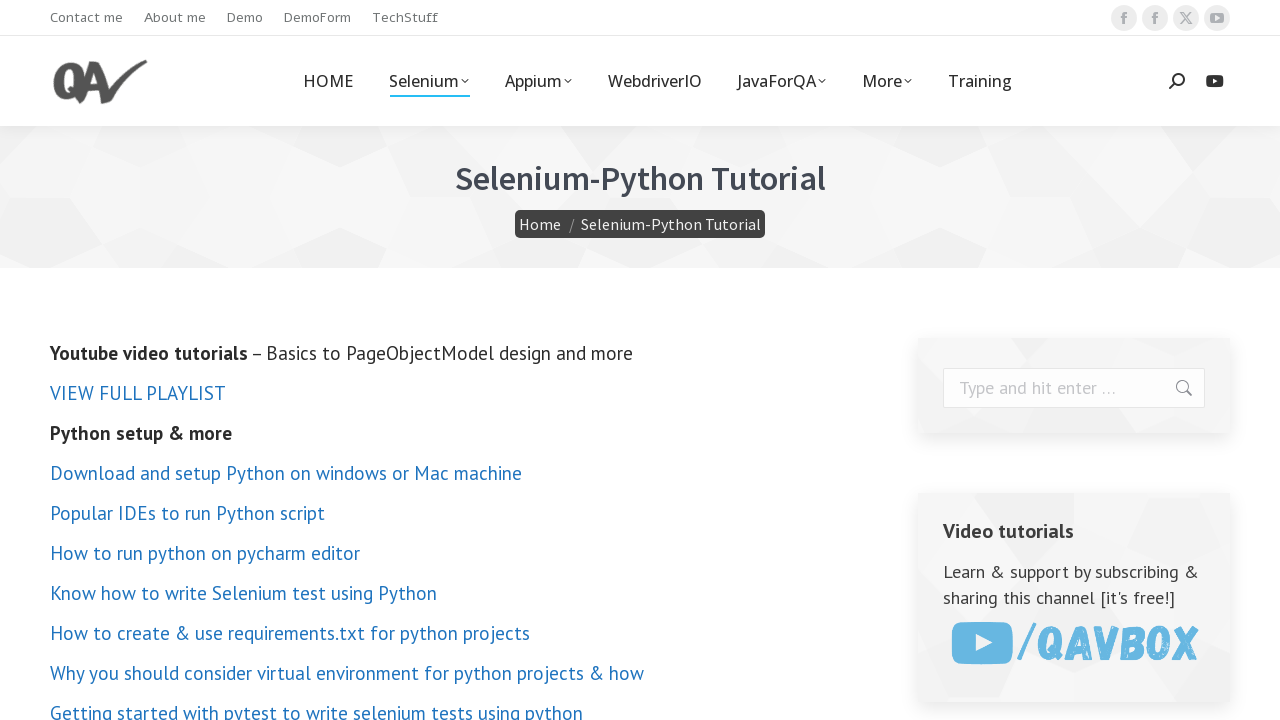

Printed all link hrefs
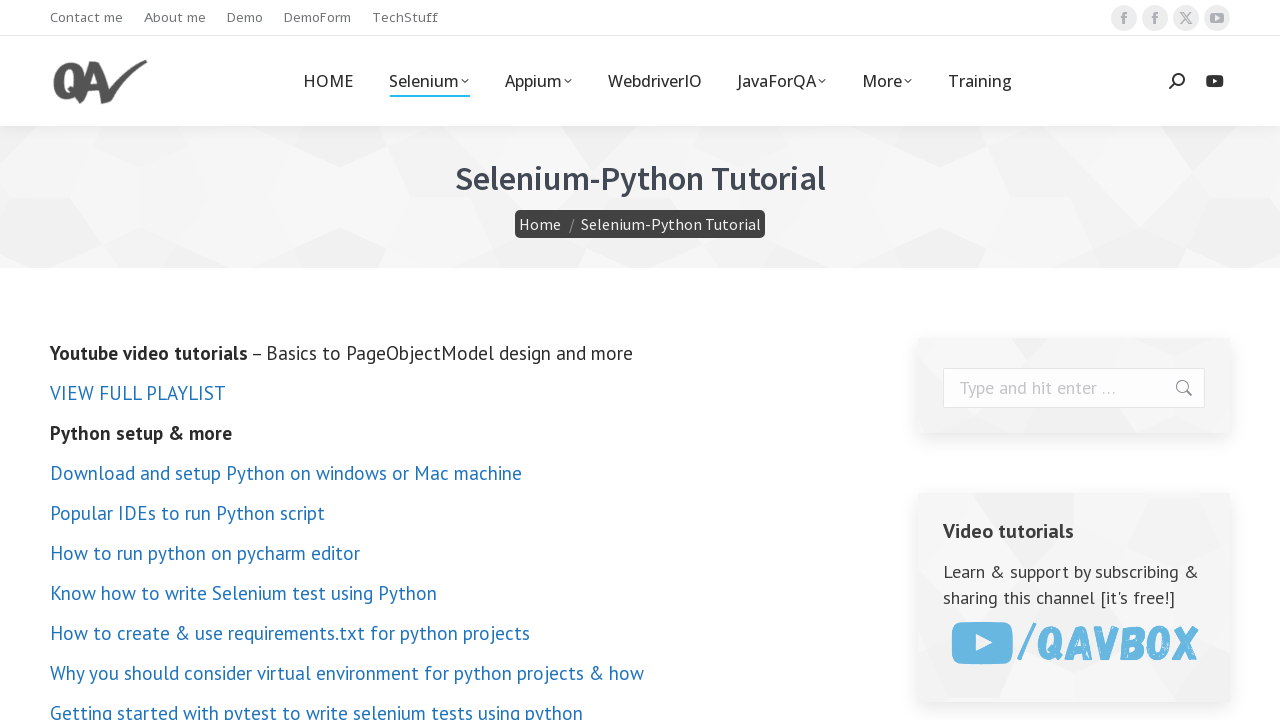

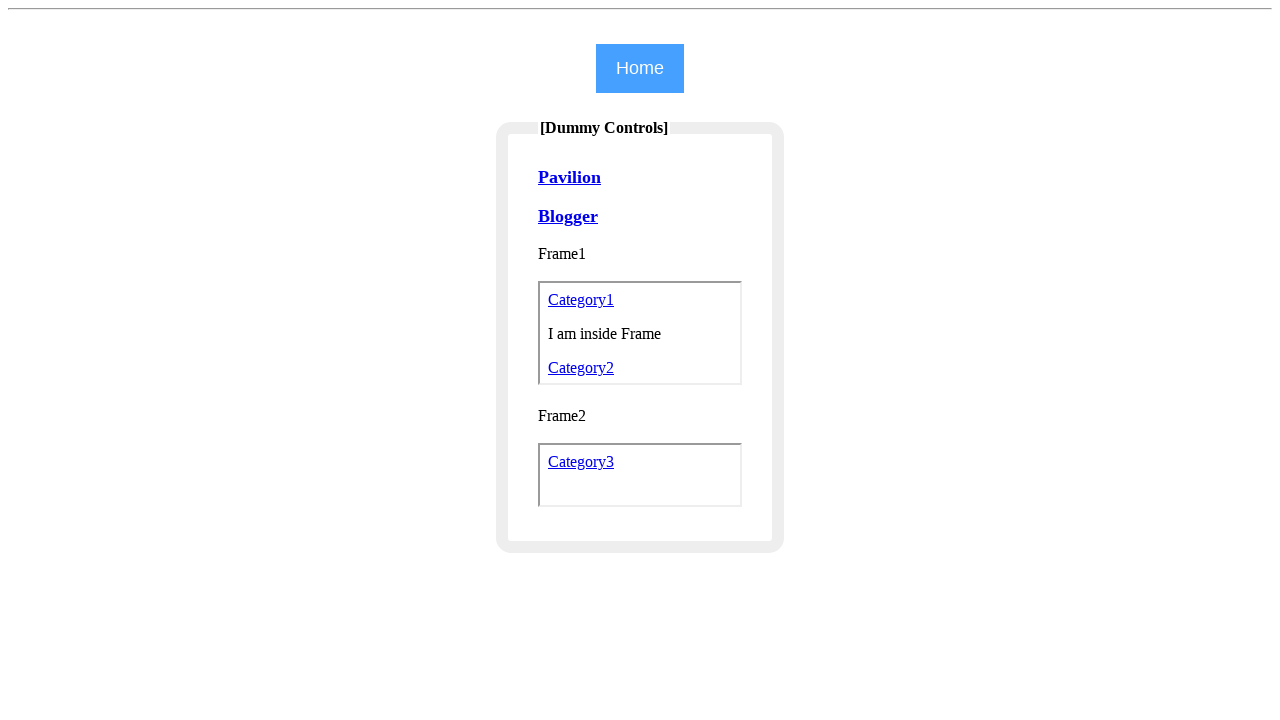